Tests navigation by clicking A/B Testing link, verifying page title, then navigating back to home page and verifying title again

Starting URL: https://practice.cydeo.com

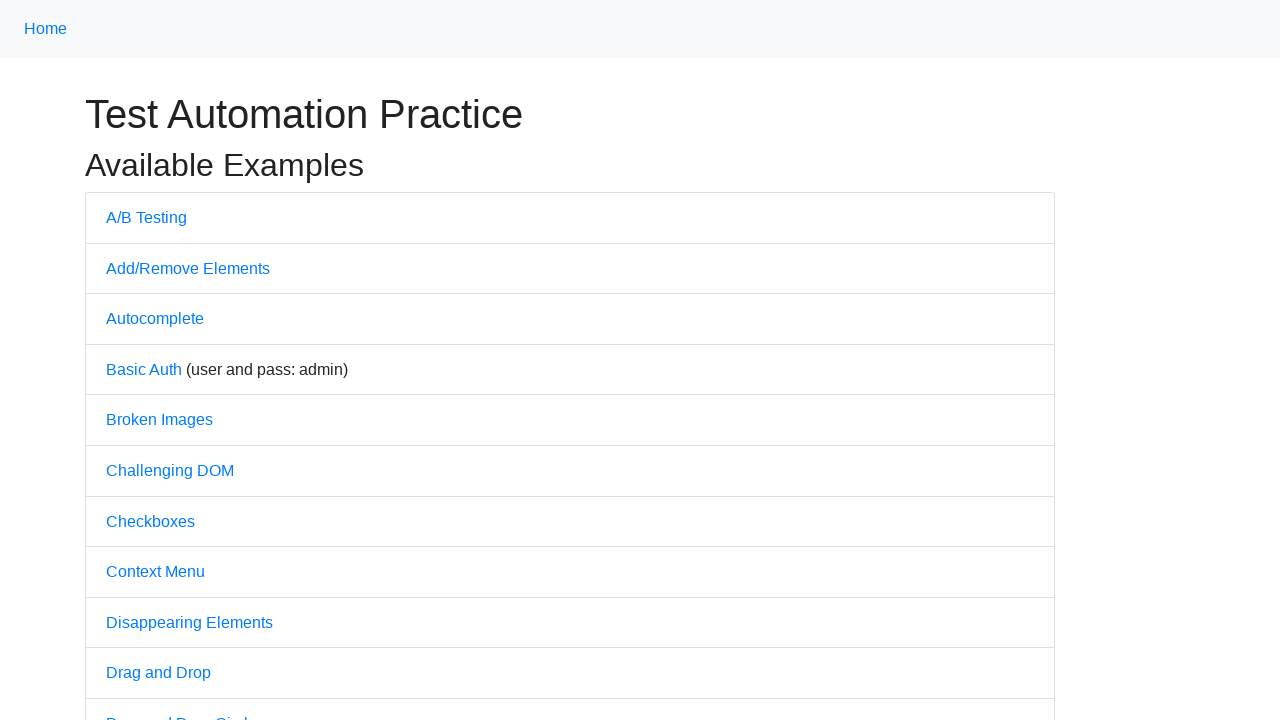

Clicked on A/B Testing link at (146, 217) on text=A/B Testing
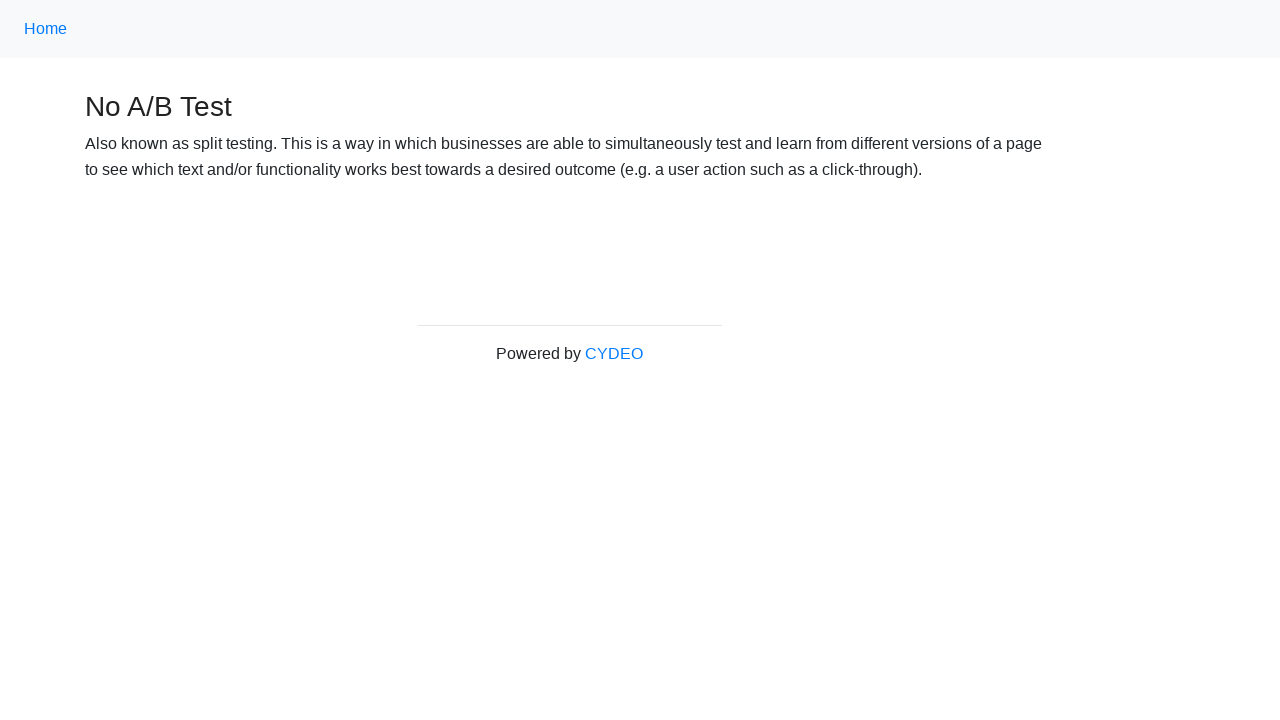

Verified A/B Testing page title is 'No A/B Test'
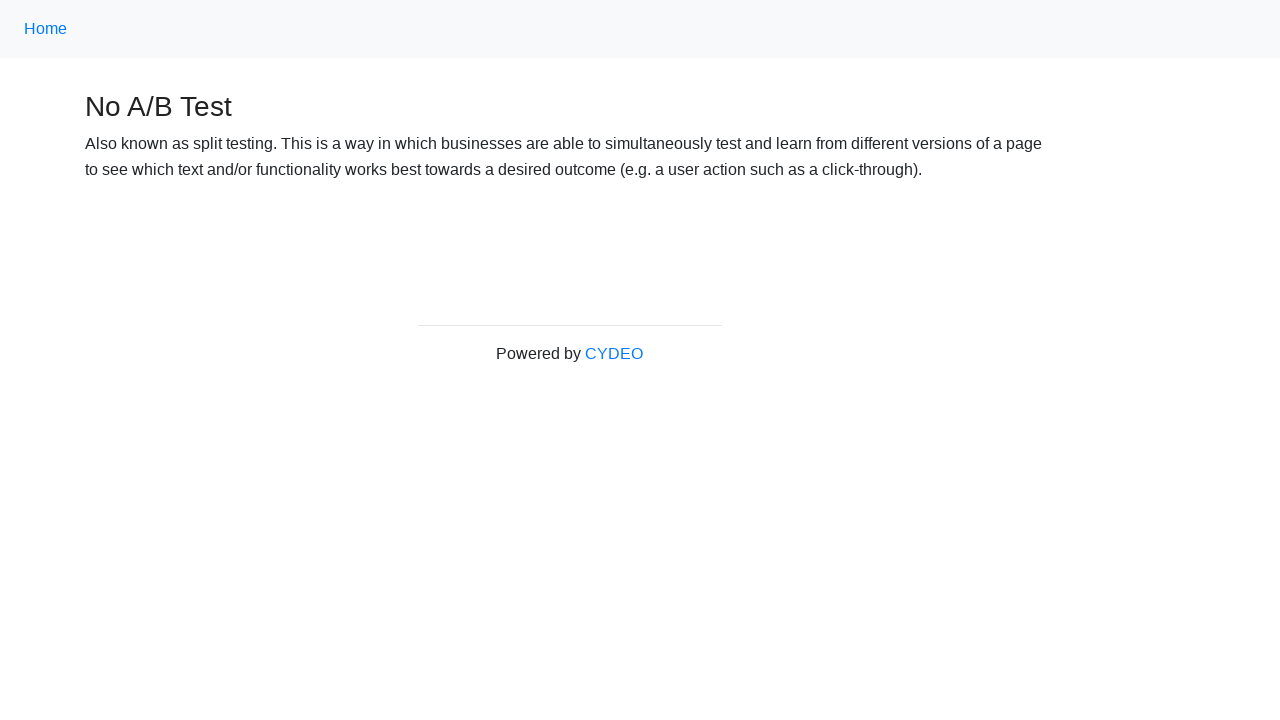

Navigated back to home page
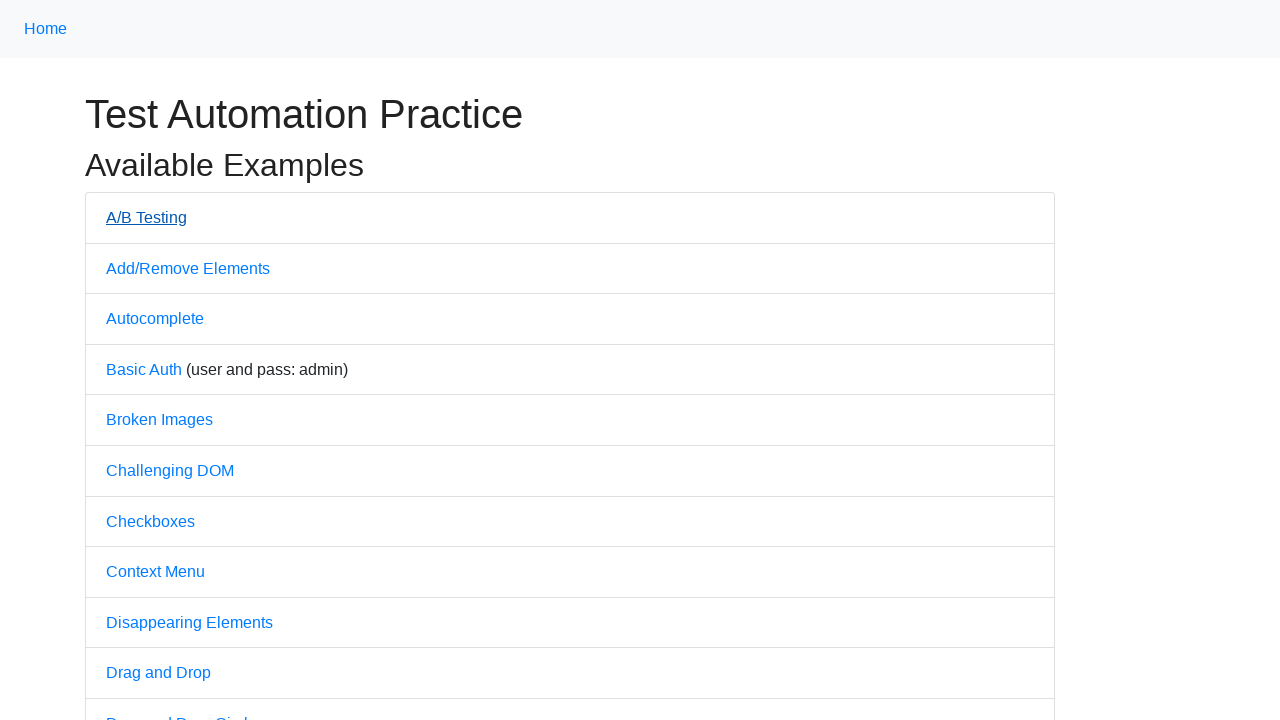

Verified home page title is 'Practice'
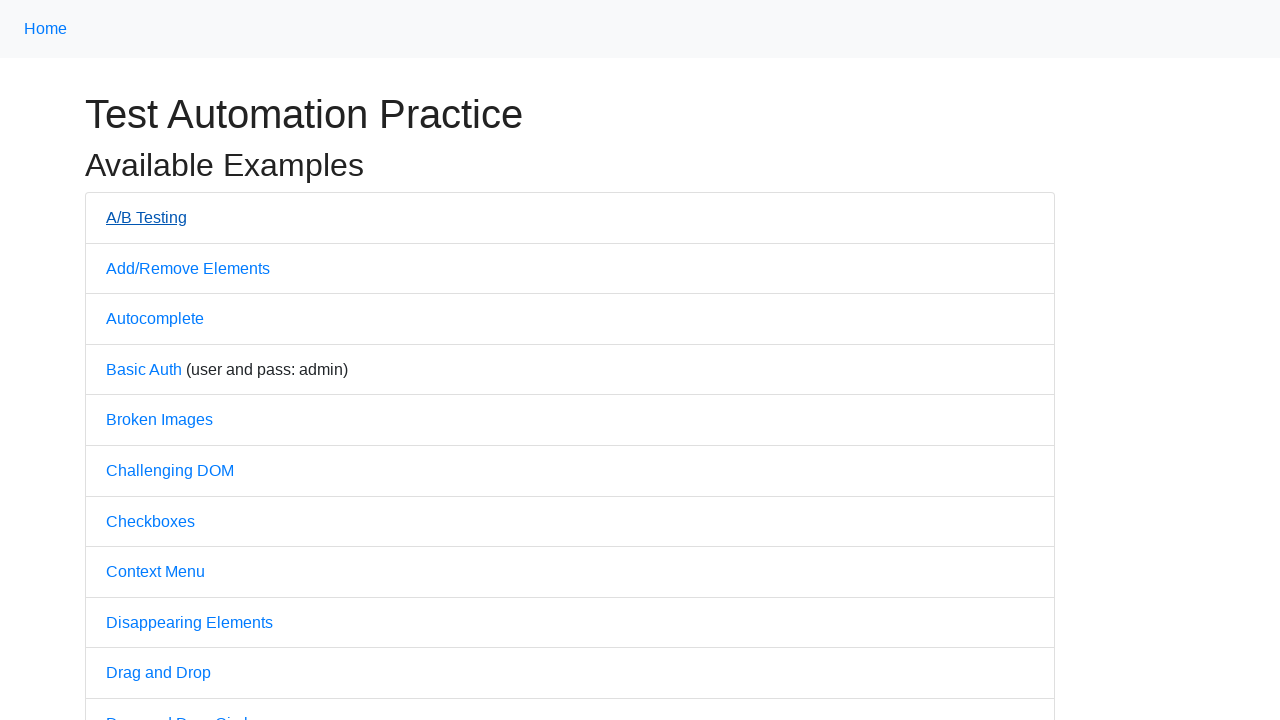

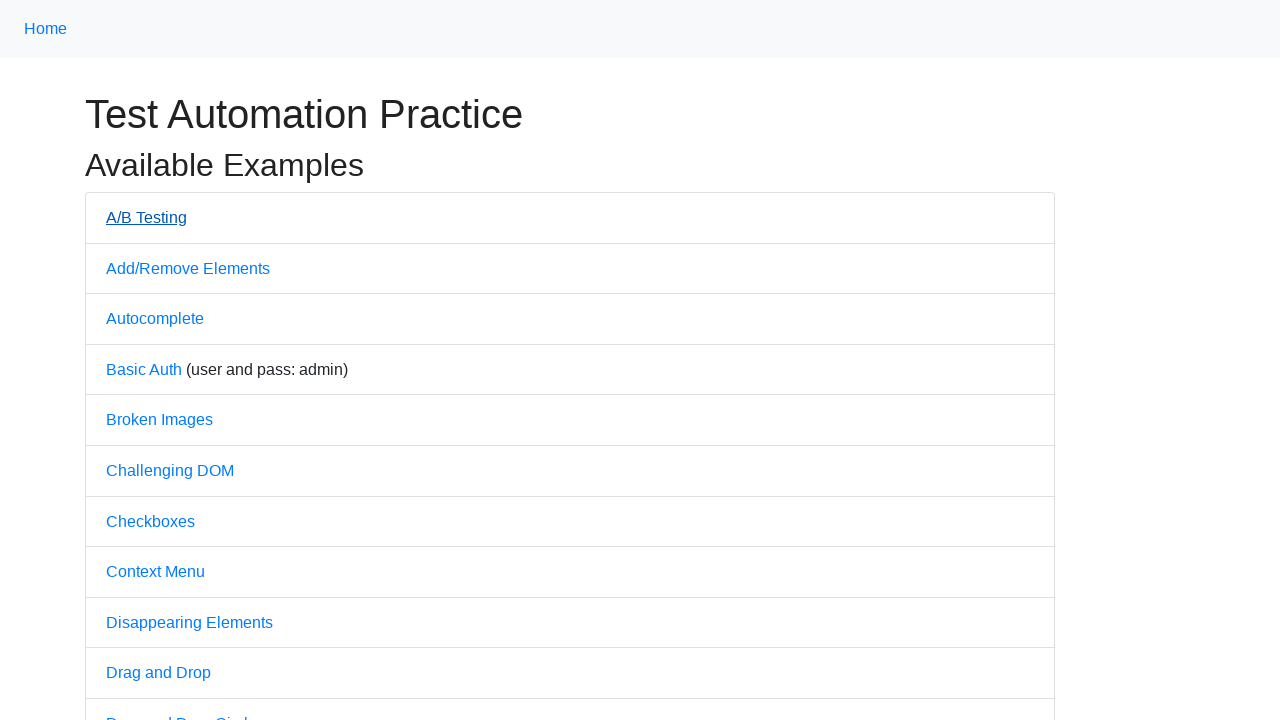